Tests jQuery dropdown selection by clicking on a combo tree dropdown and selecting a specific choice from the available options

Starting URL: https://www.jqueryscript.net/demo/Drop-Down-Combo-Tree/

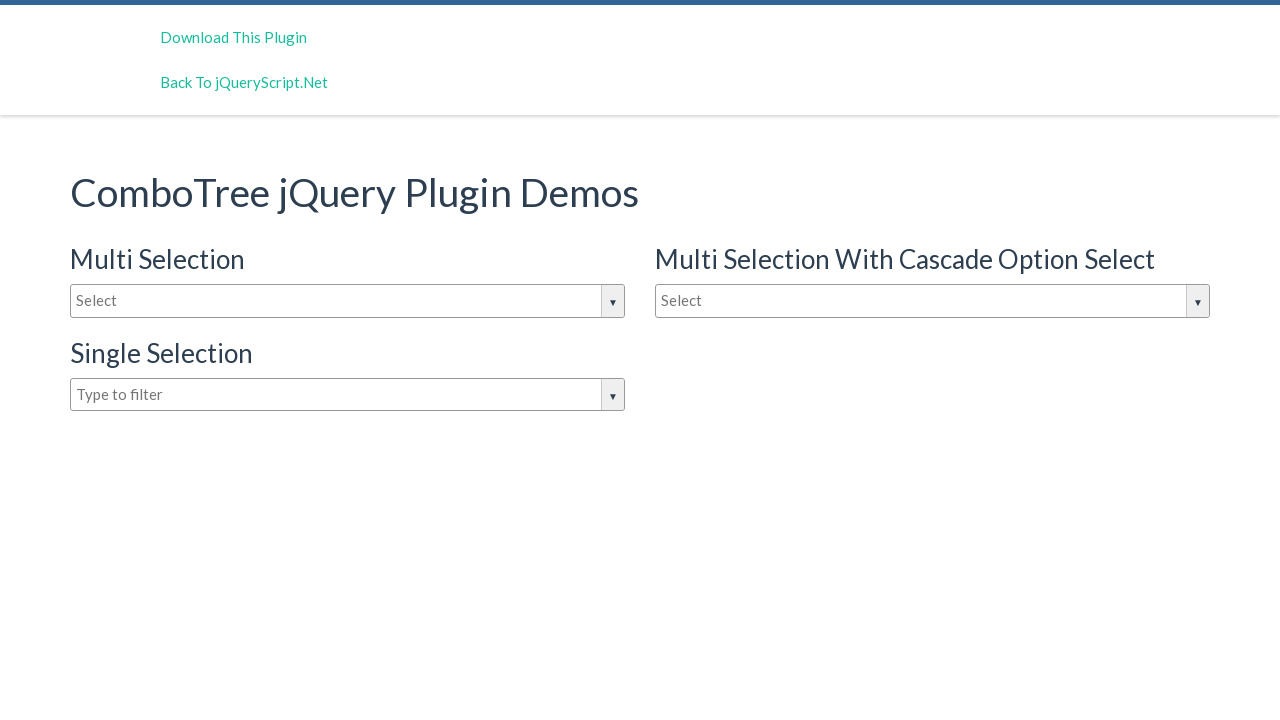

Clicked on the combo tree dropdown input to open options at (348, 395) on #justAnotherInputBox
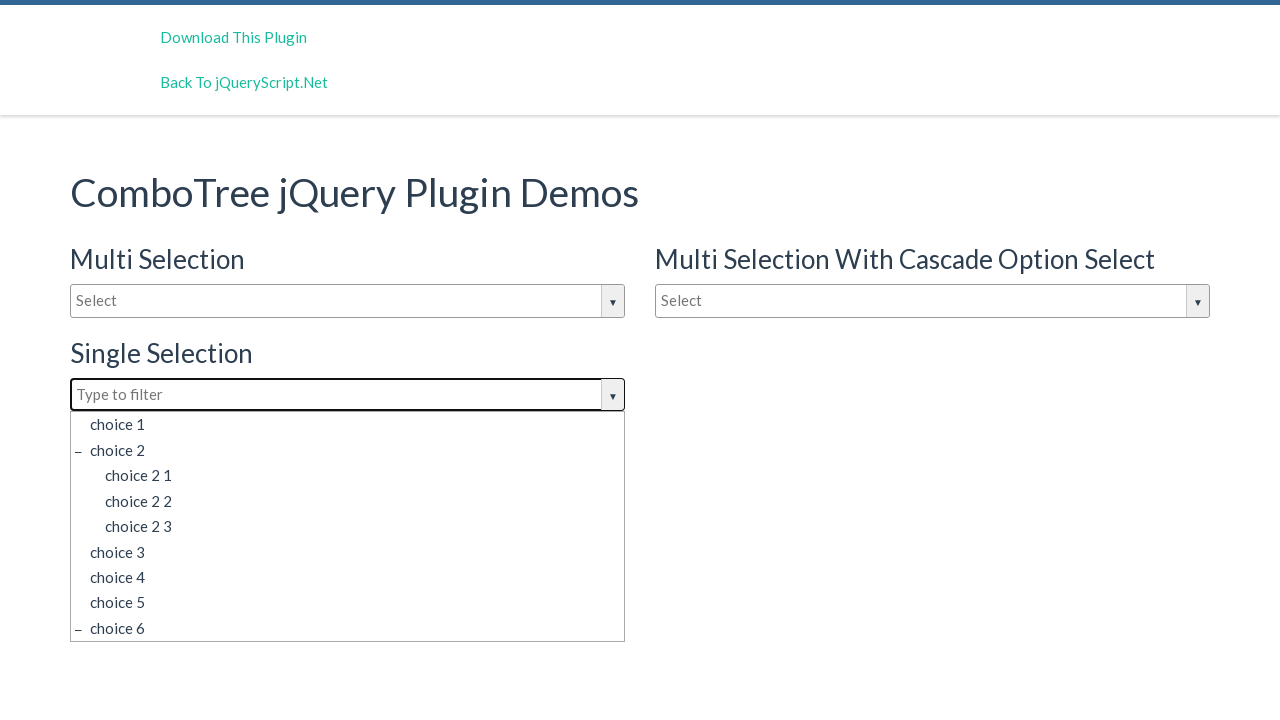

Dropdown options became visible
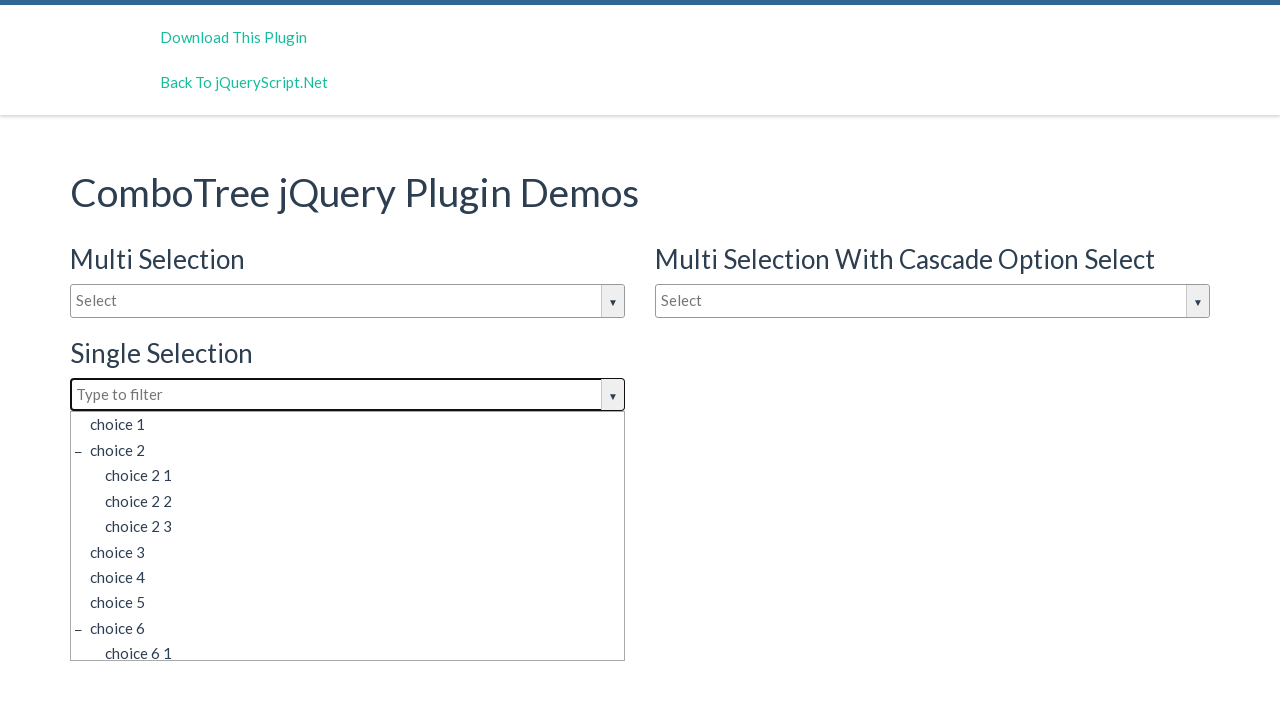

Located dropdown option elements
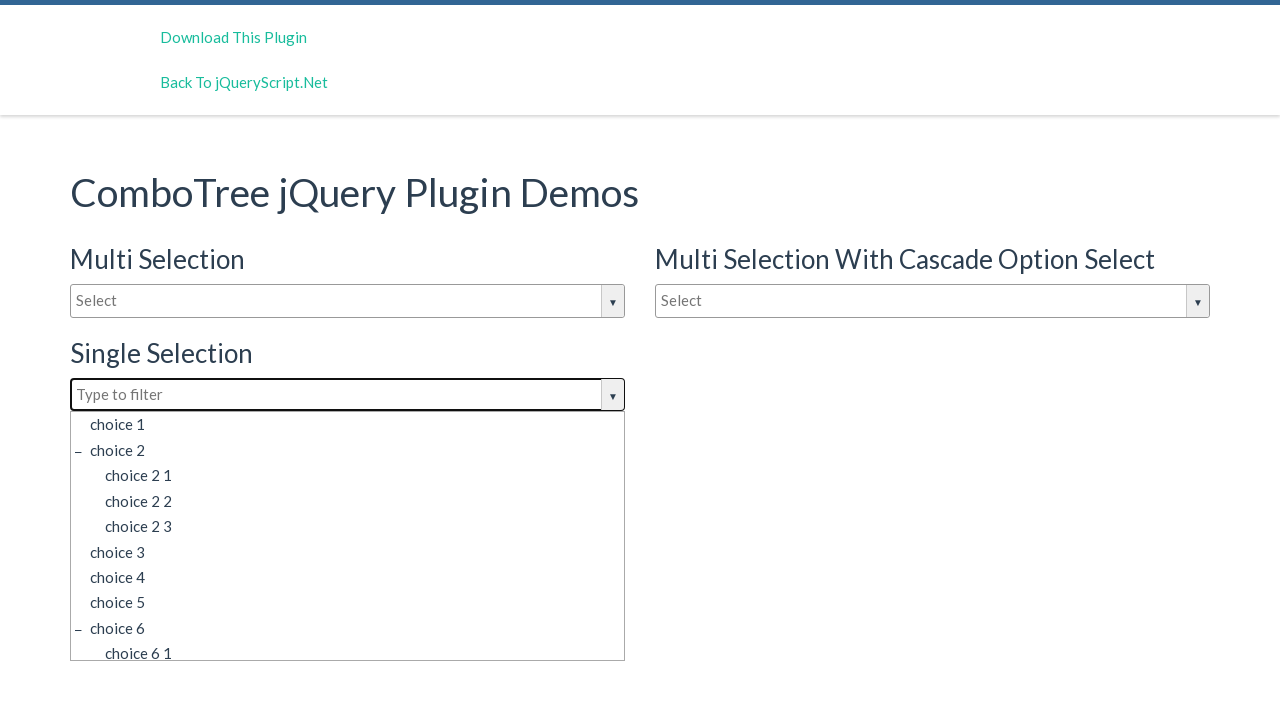

Found 15 dropdown options
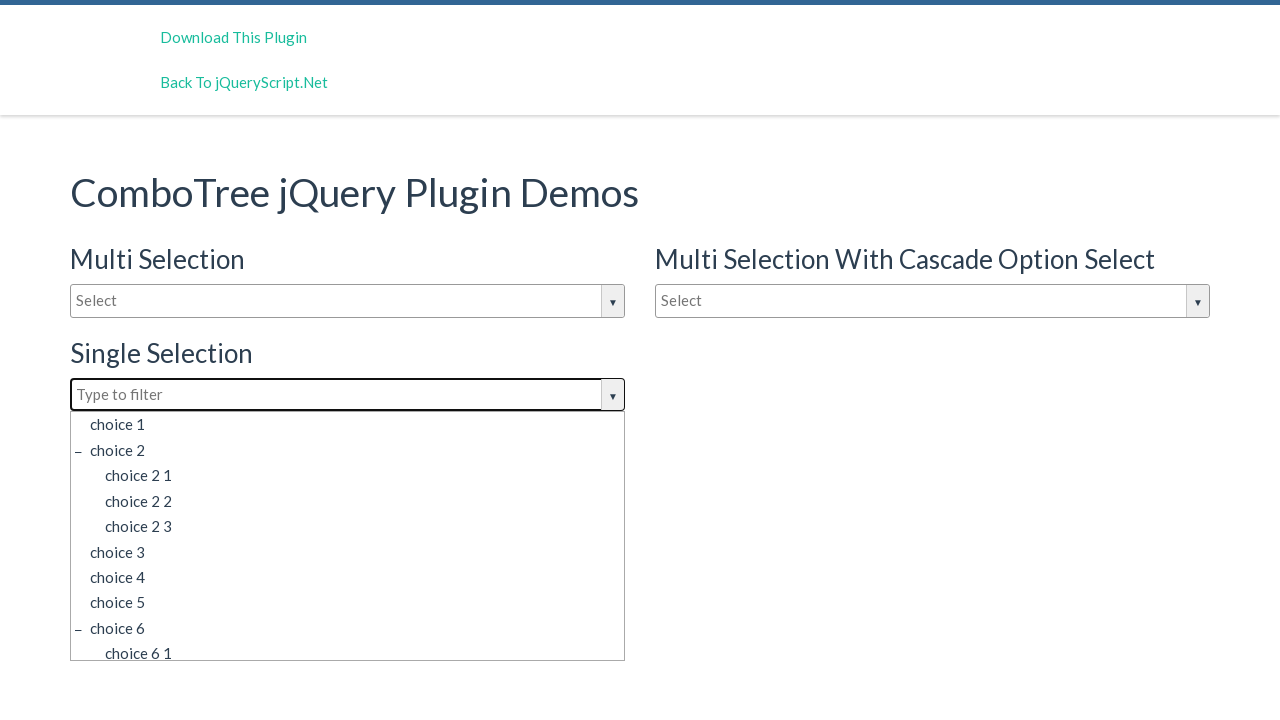

Successfully selected 'choice 4' from dropdown options at (355, 578) on (//div[@class='comboTreeDropDownContainer'])[3]//li/span[@class='comboTreeItemTi
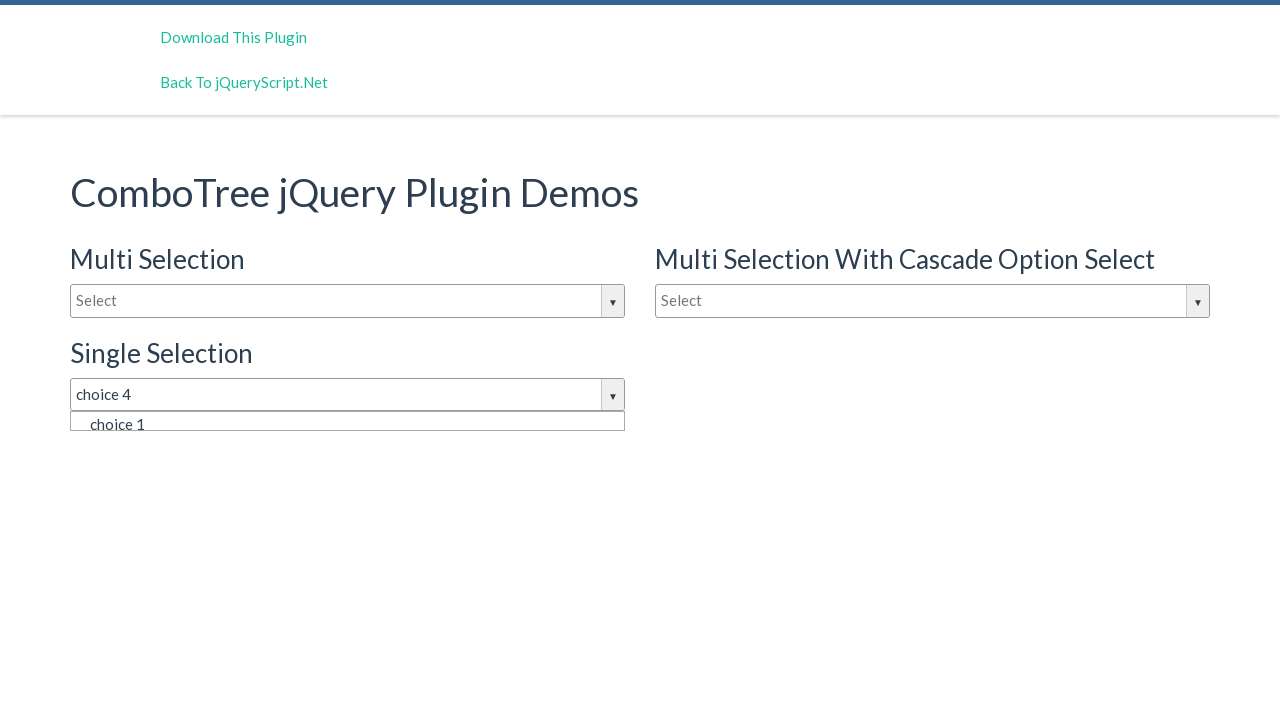

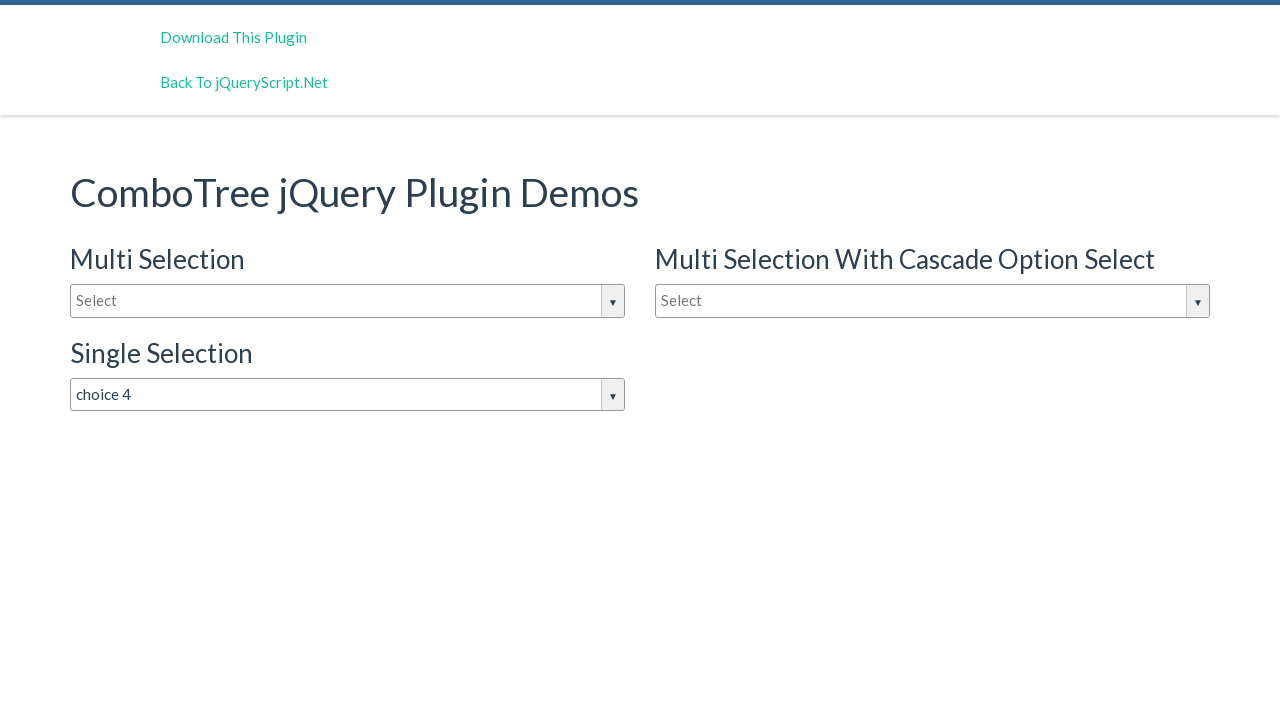